Navigates to a YouTube channel's videos page and performs infinite scrolling to load all videos, then verifies video titles and metadata are visible on the page.

Starting URL: https://www.youtube.com/@cortes-leonenilceoficial4101/videos

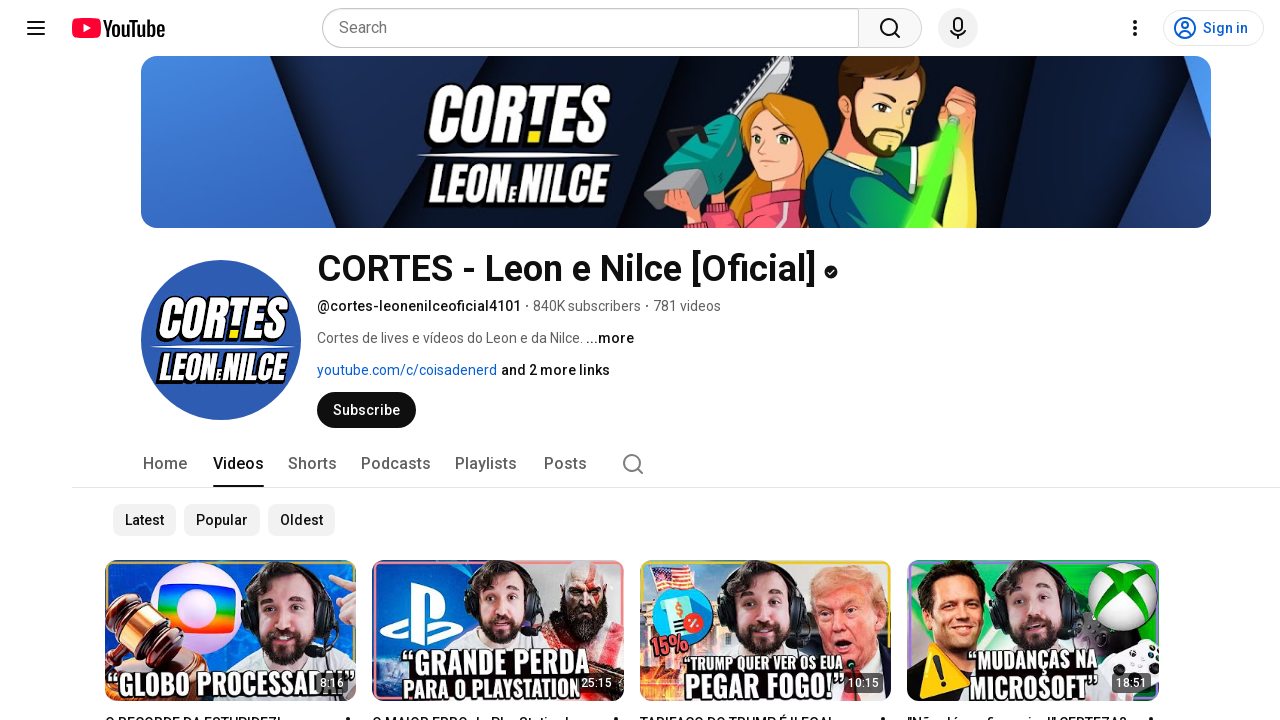

Waited for initial video content to load on YouTube channel videos page
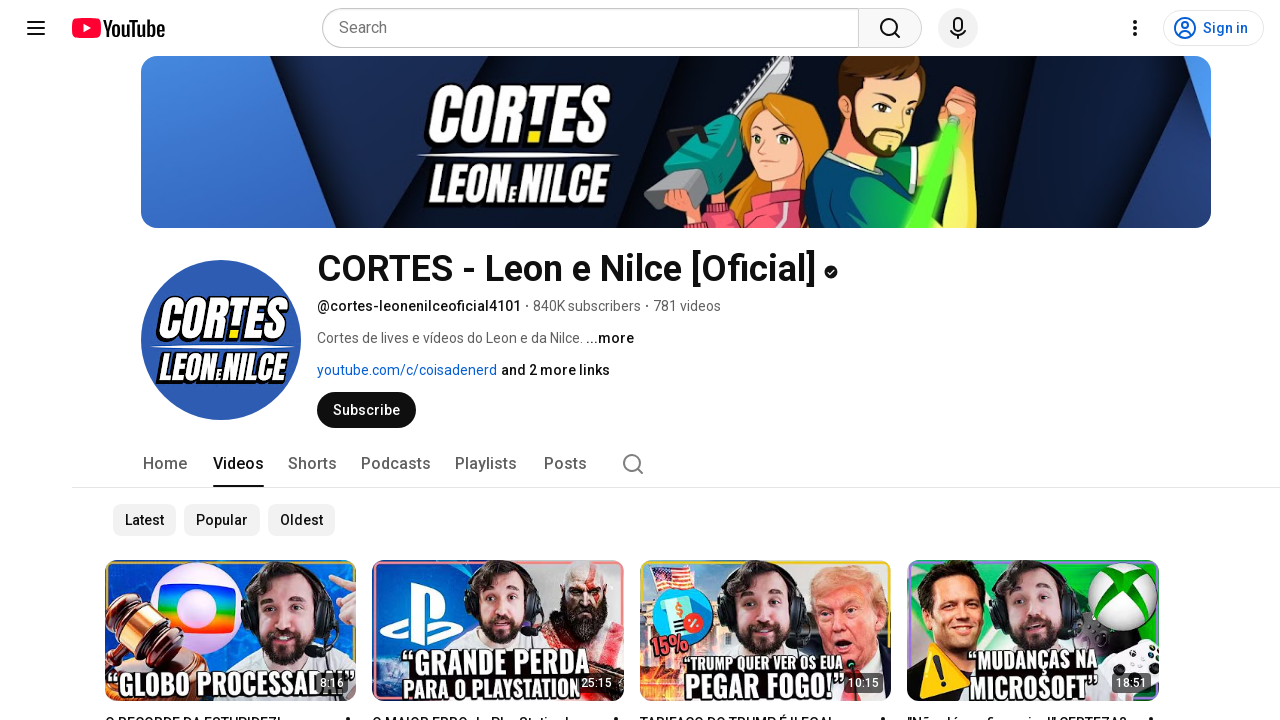

Retrieved initial scroll height of the page
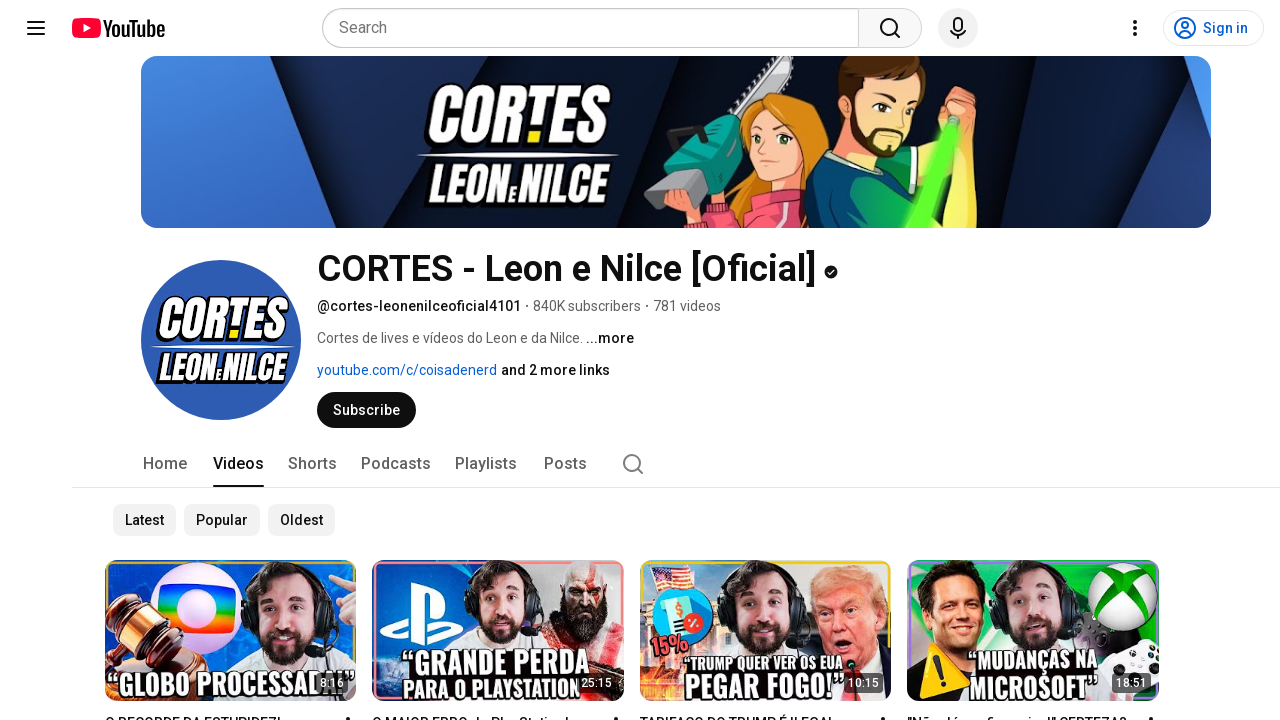

Scrolled to bottom of page (height: 2362)
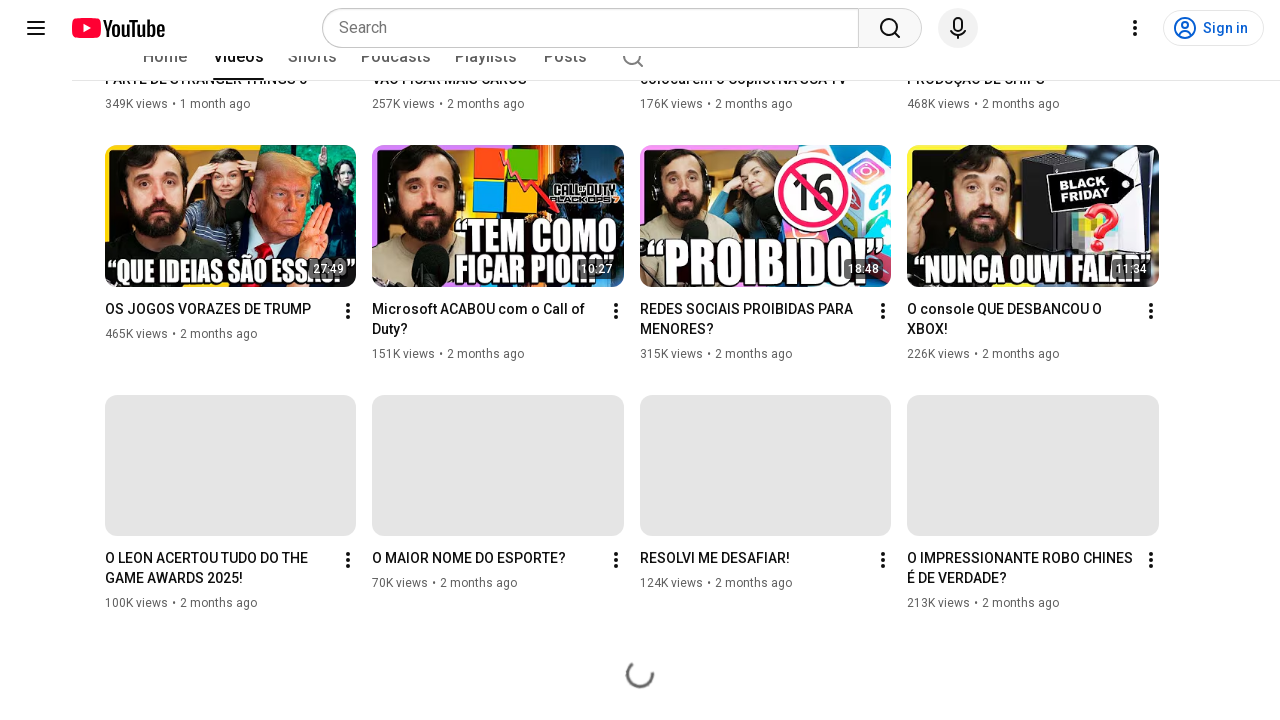

Waited 4 seconds for new content to load
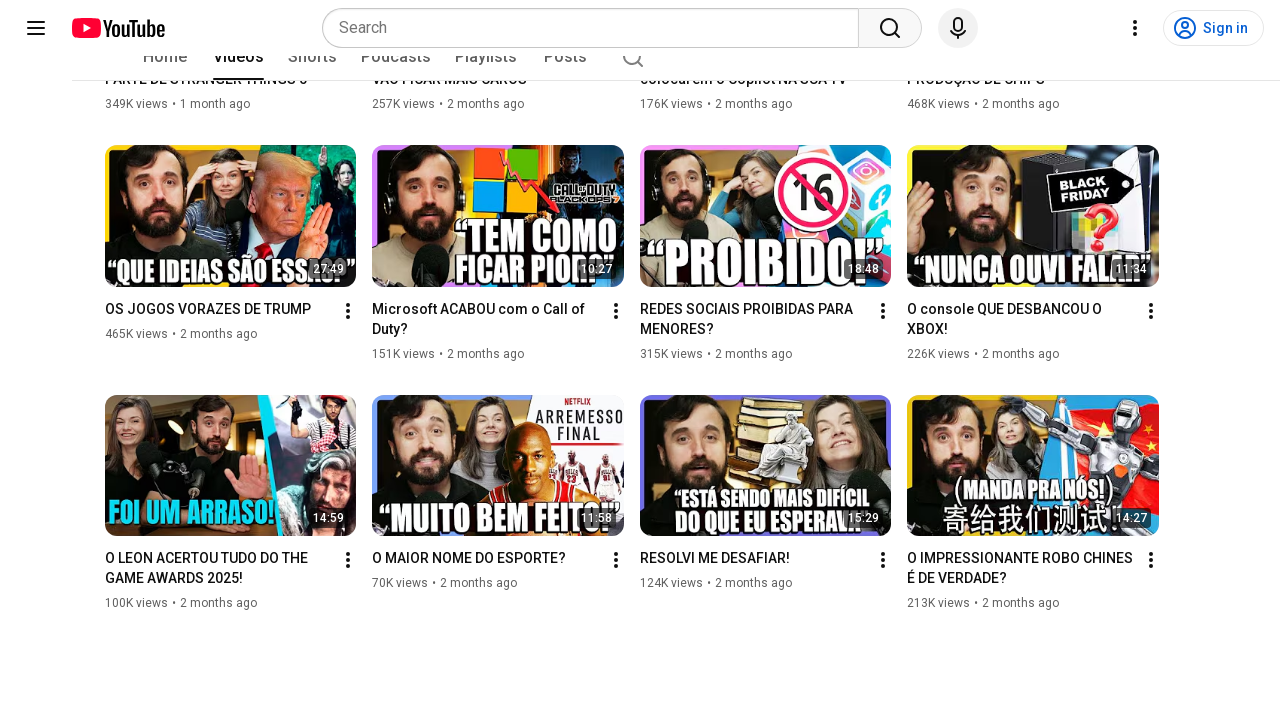

Retrieved new scroll height: 2362
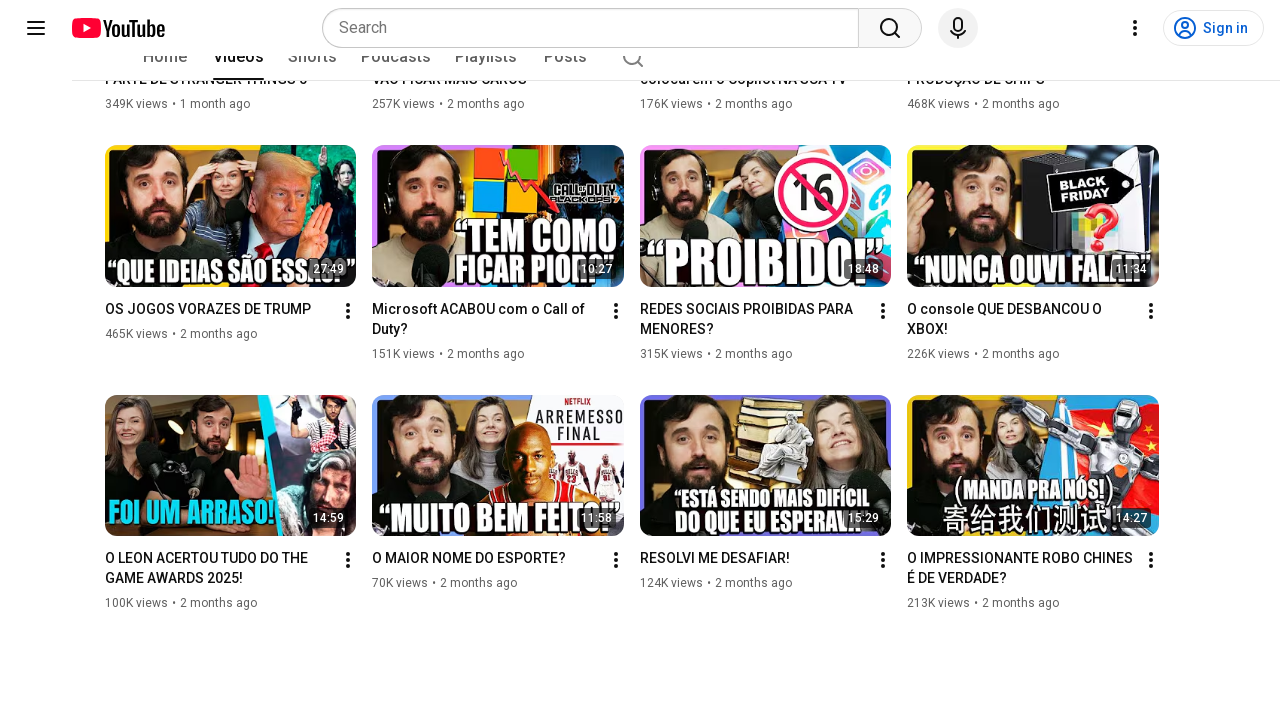

No new content loaded, infinite scroll completed
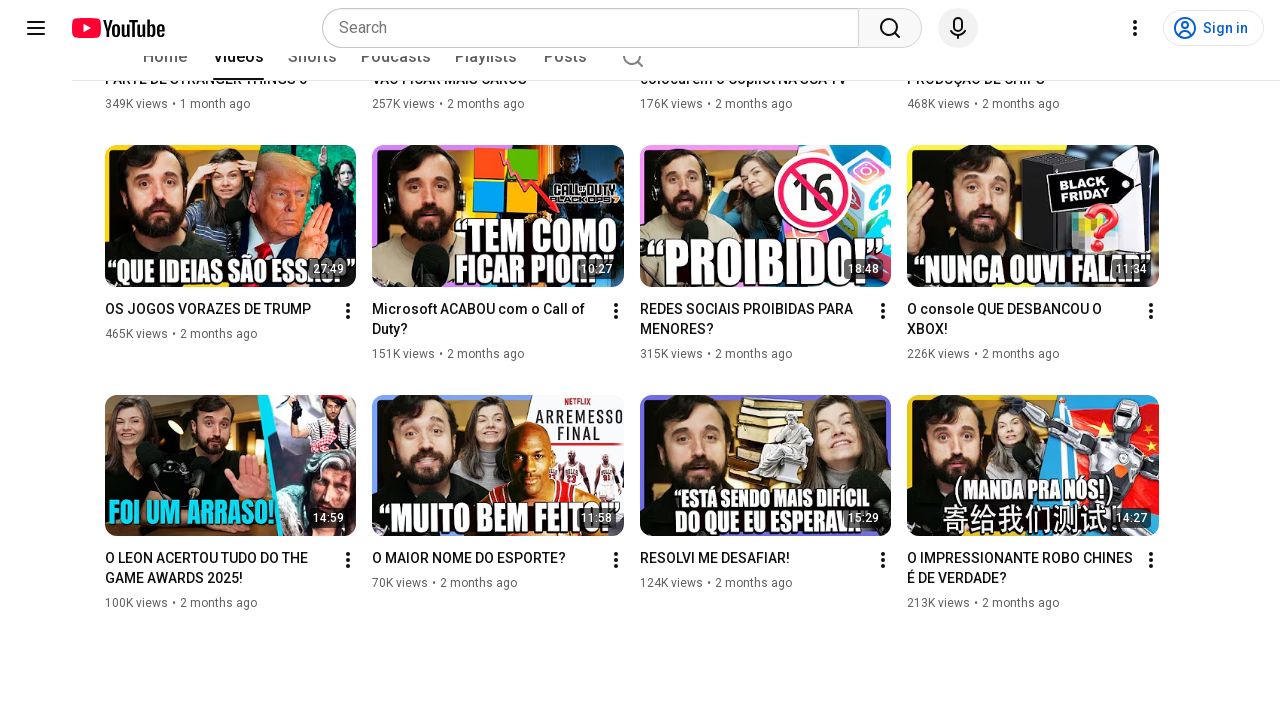

Verified video titles are present on the page
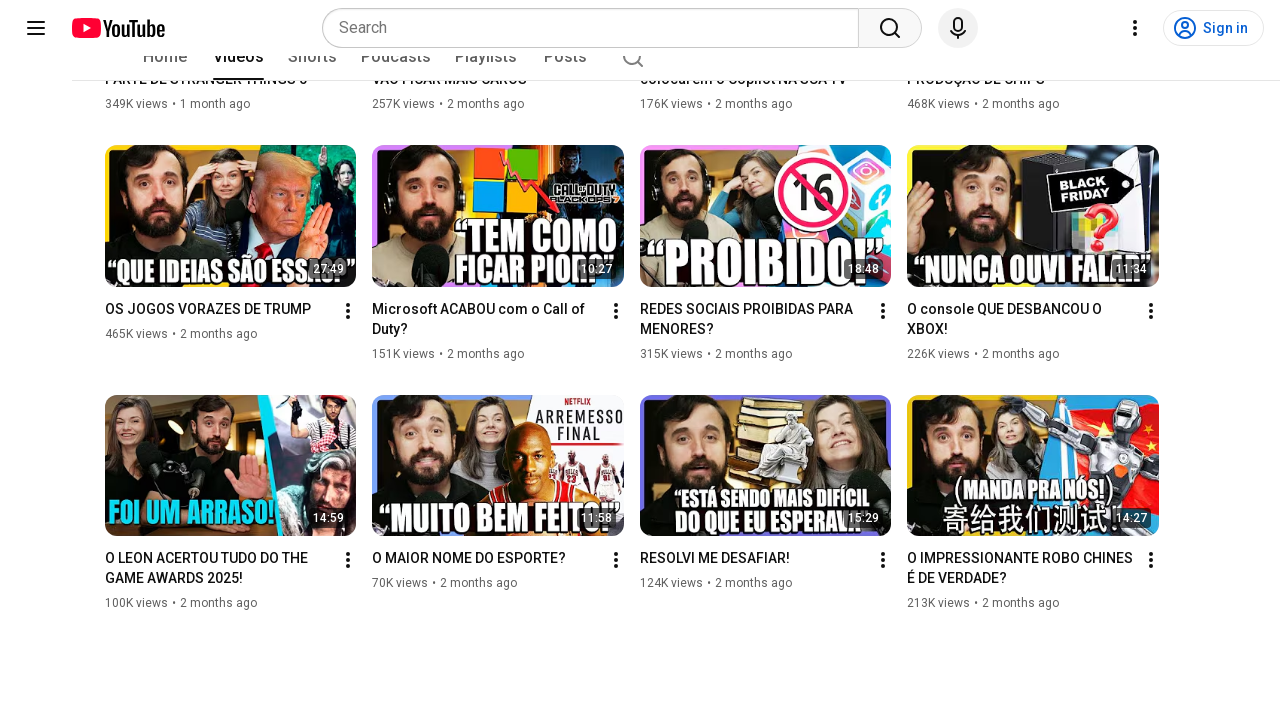

Verified video metadata (views) is present on the page
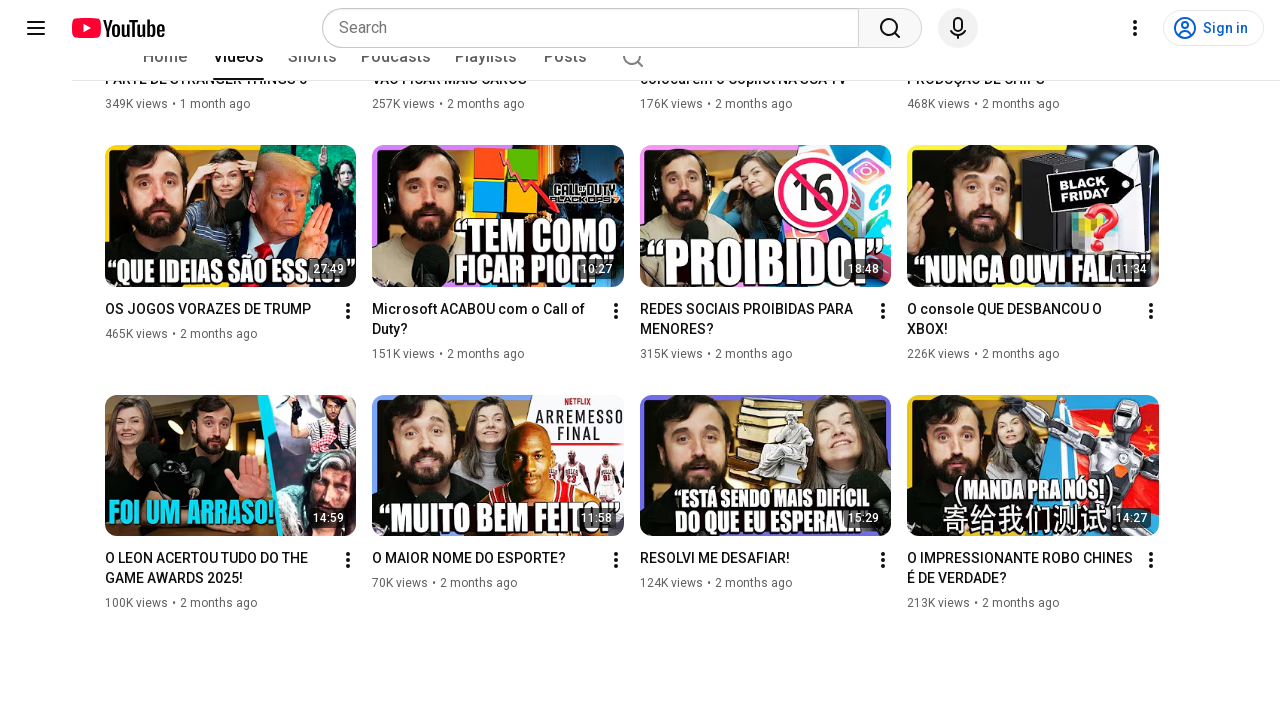

Verified video links are present on the page
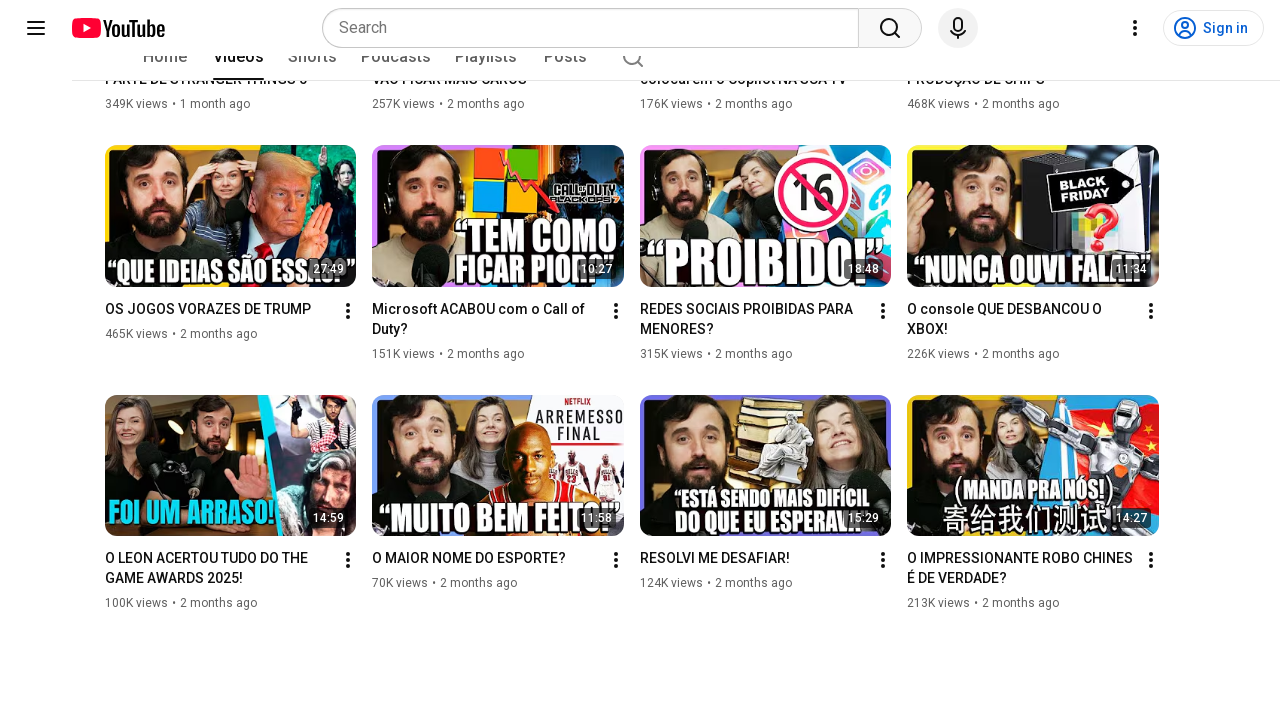

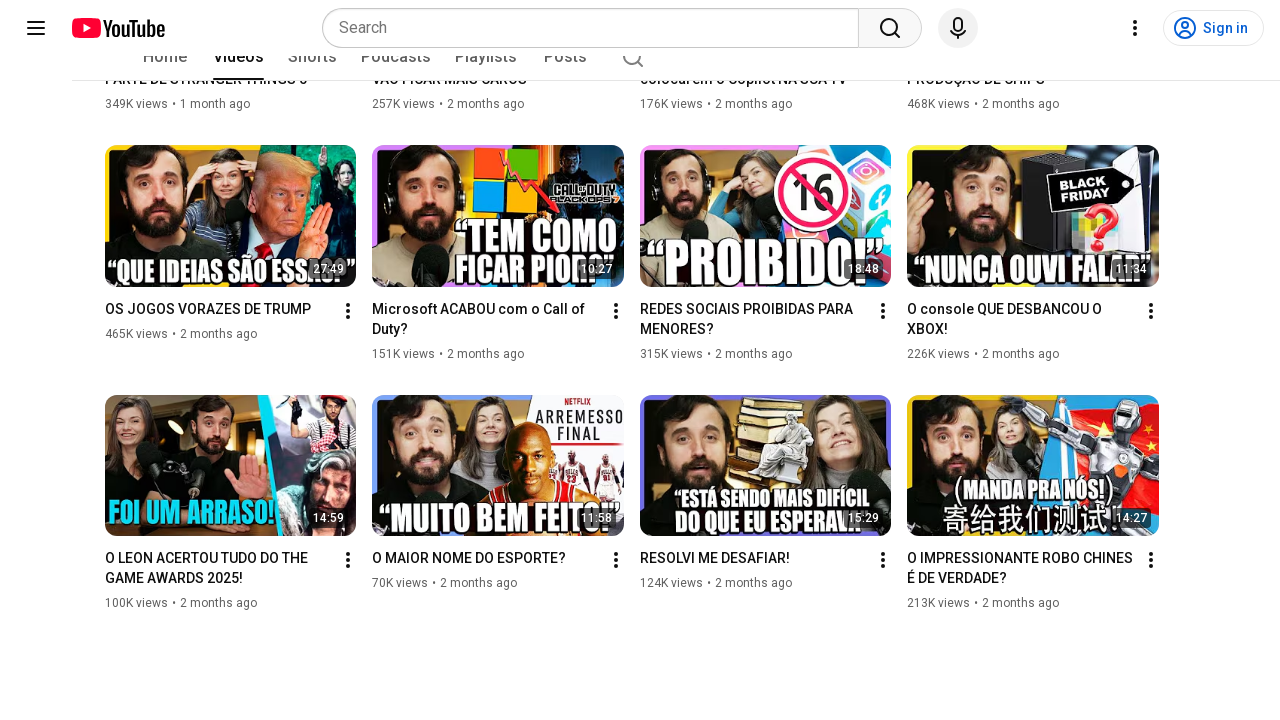